Navigates to the Long page in Chapter 4 and verifies the page loaded correctly

Starting URL: https://bonigarcia.dev/selenium-webdriver-java/

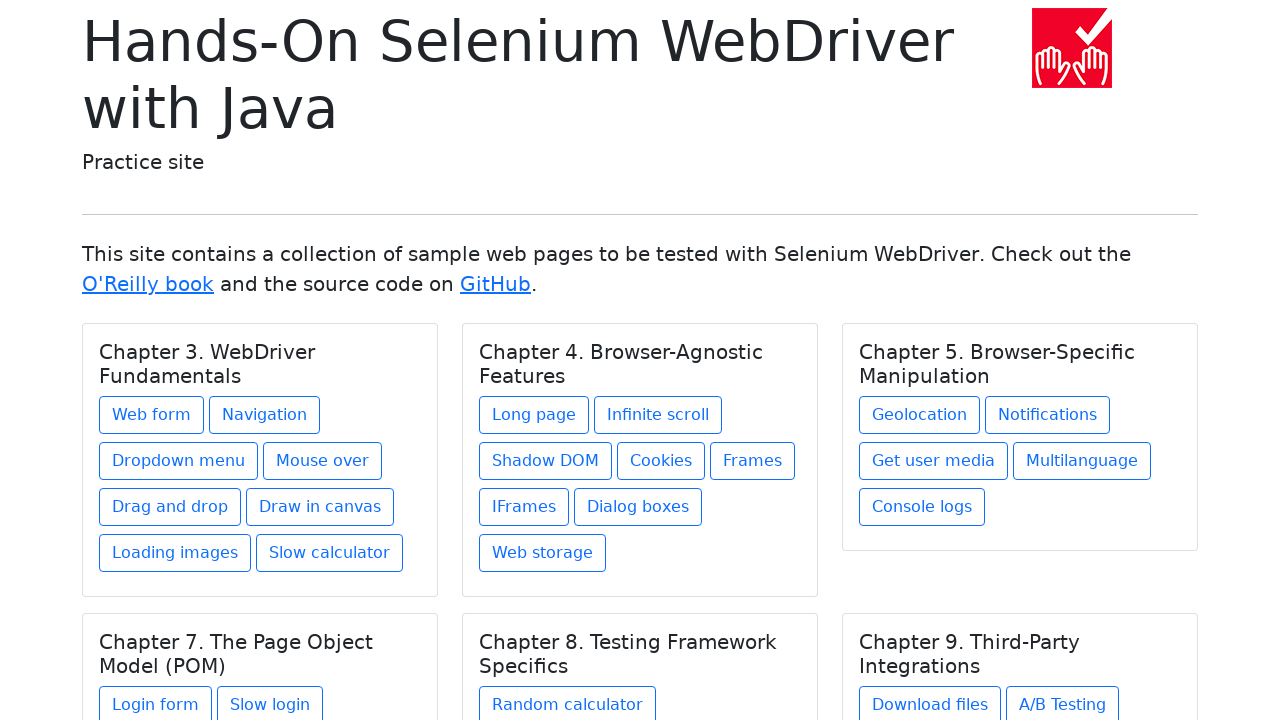

Clicked on Long page link in Chapter 4 at (534, 415) on xpath=//h5[text() = 'Chapter 4. Browser-Agnostic Features']/../a[@href = 'long-p
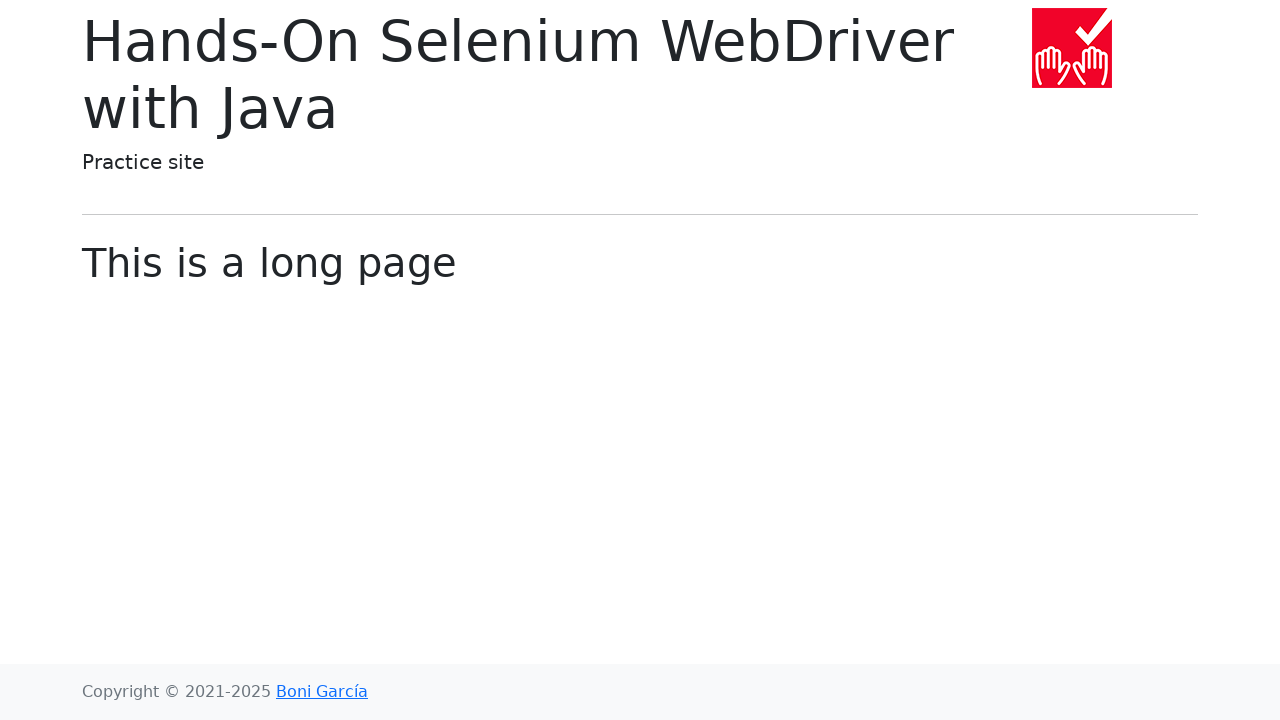

Verified Long page loaded by waiting for display-6 heading element
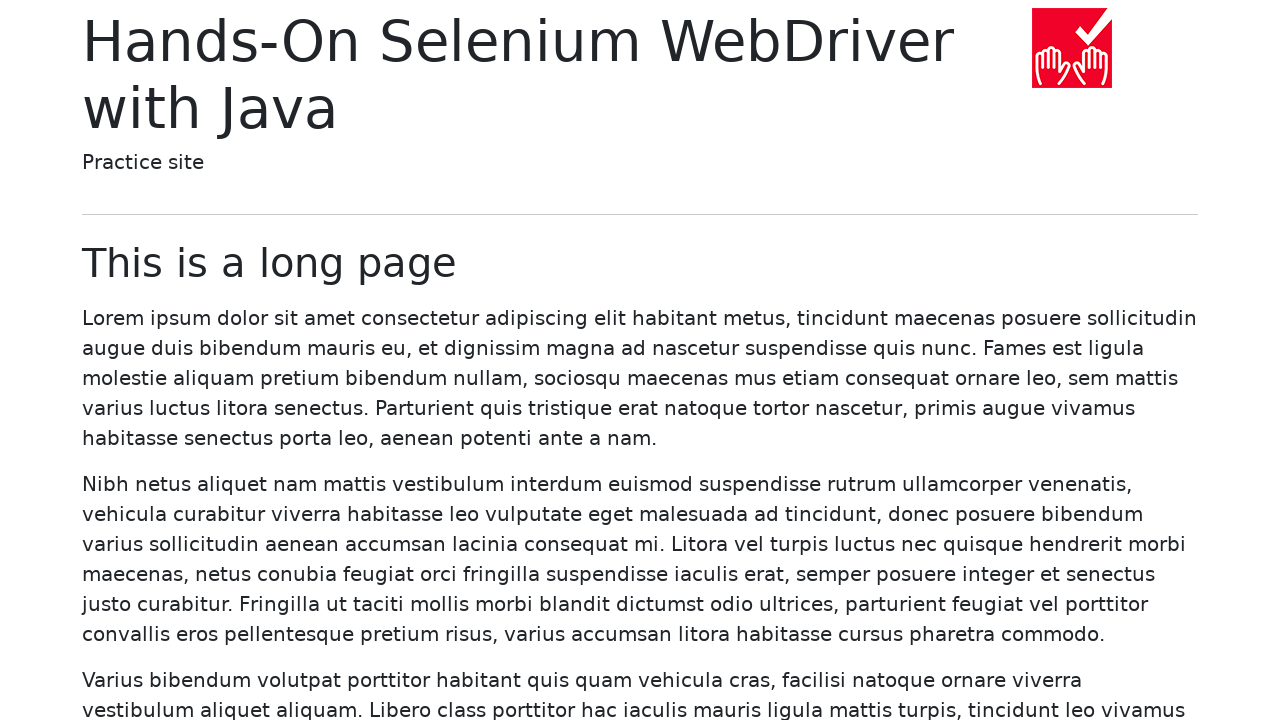

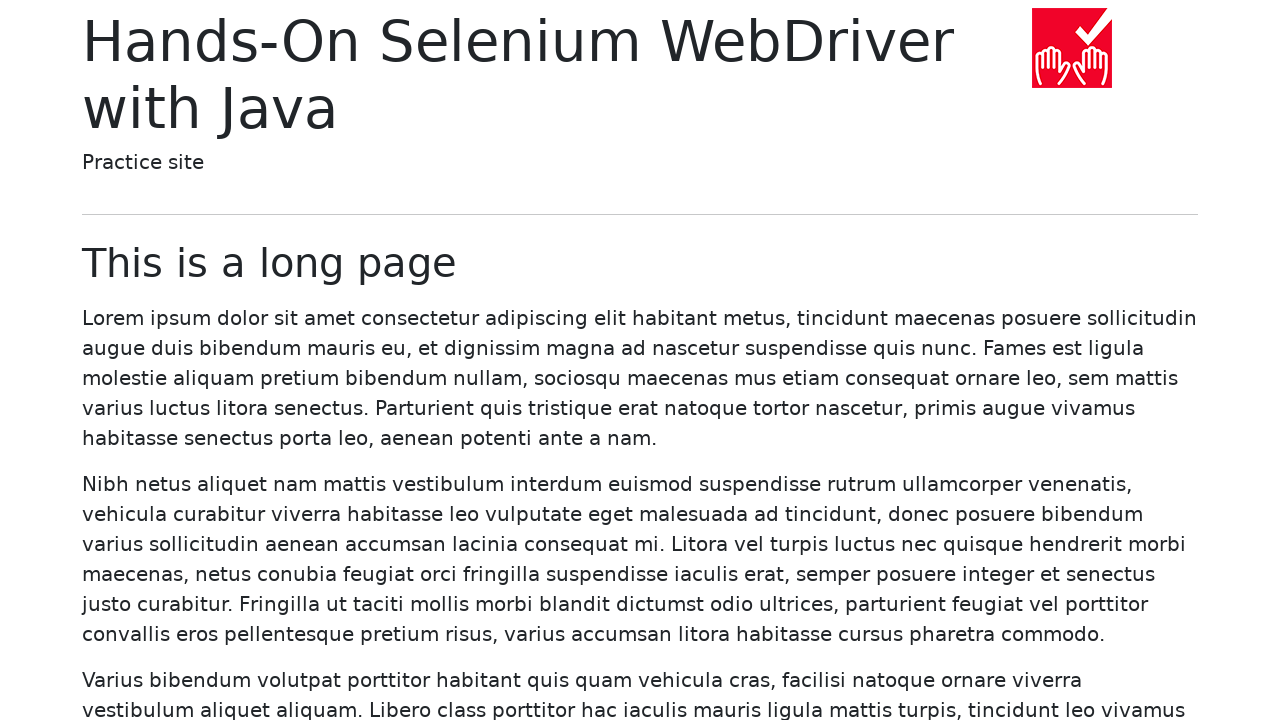